Tests dynamic controls on a webpage by interacting with a checkbox removal feature and enable/disable button functionality

Starting URL: https://the-internet.herokuapp.com/dynamic_controls

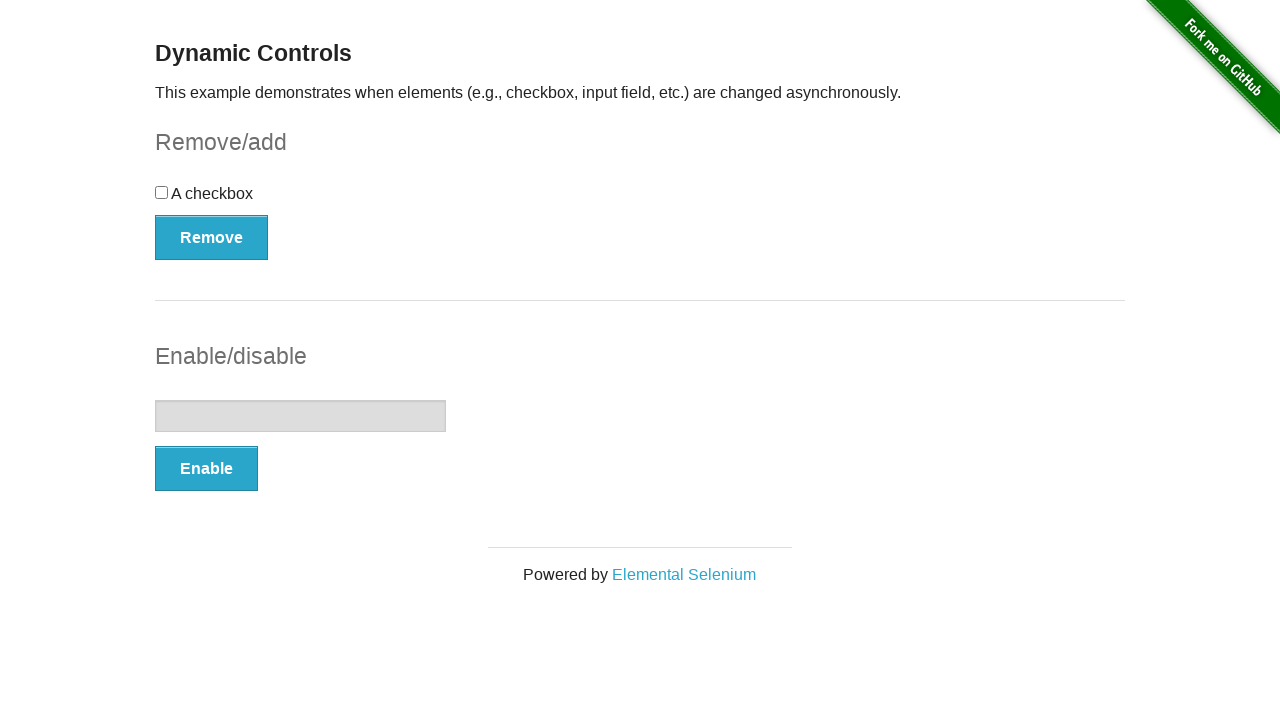

Clicked the checkbox at (640, 200) on xpath=//div[@id='checkbox']
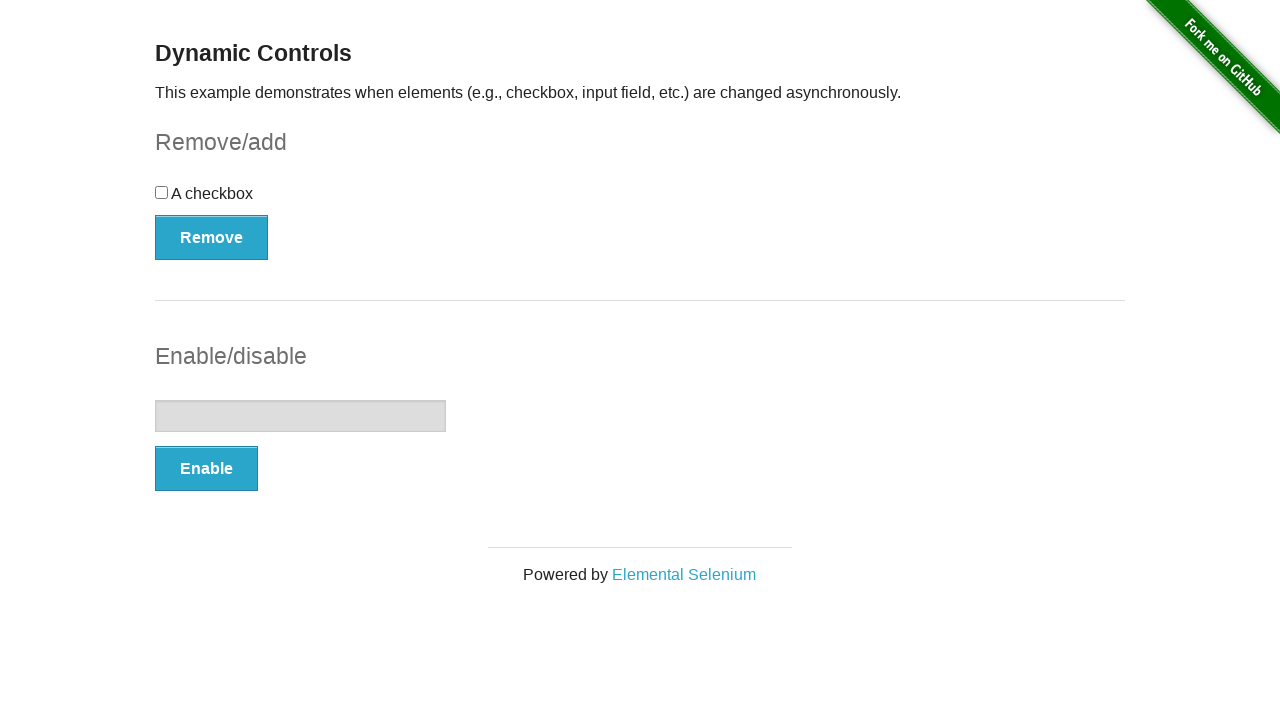

Clicked the remove button to remove checkbox at (212, 237) on xpath=//button[@onclick='swapCheckbox()']
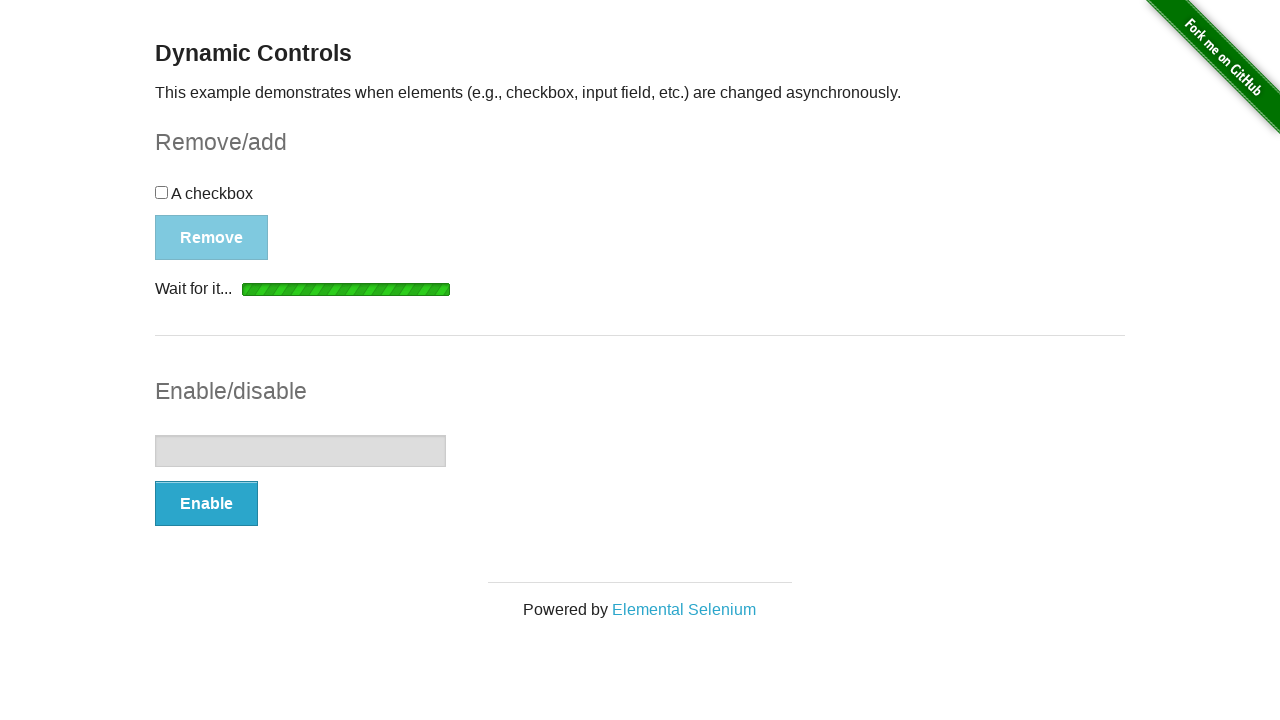

Removal confirmation message appeared
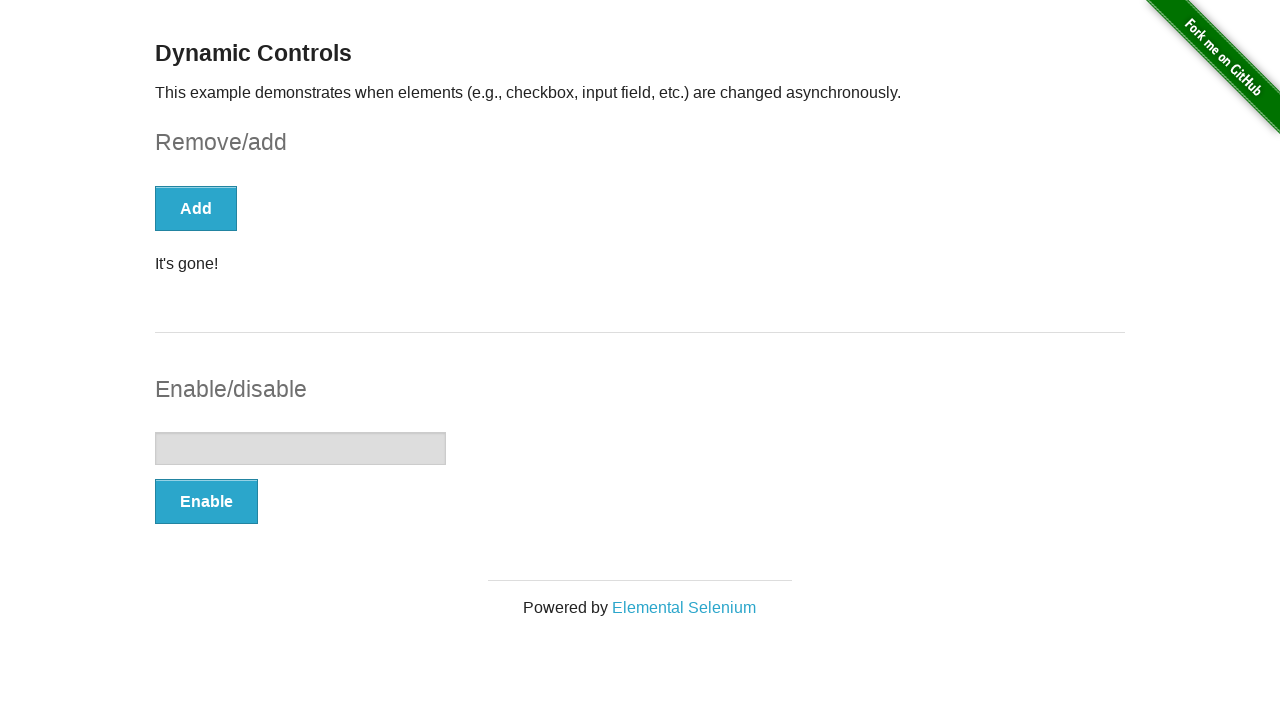

Clicked the enable button at (206, 501) on xpath=//button[@onclick='swapInput()']
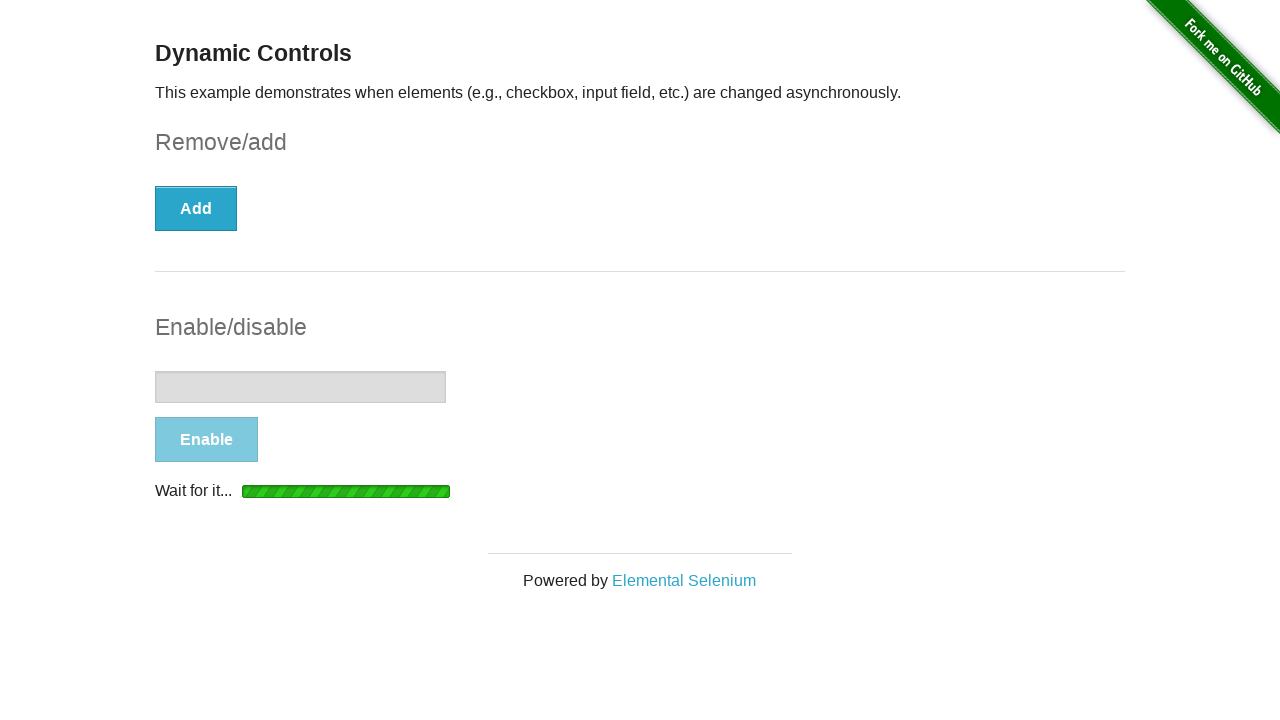

Enable confirmation message appeared
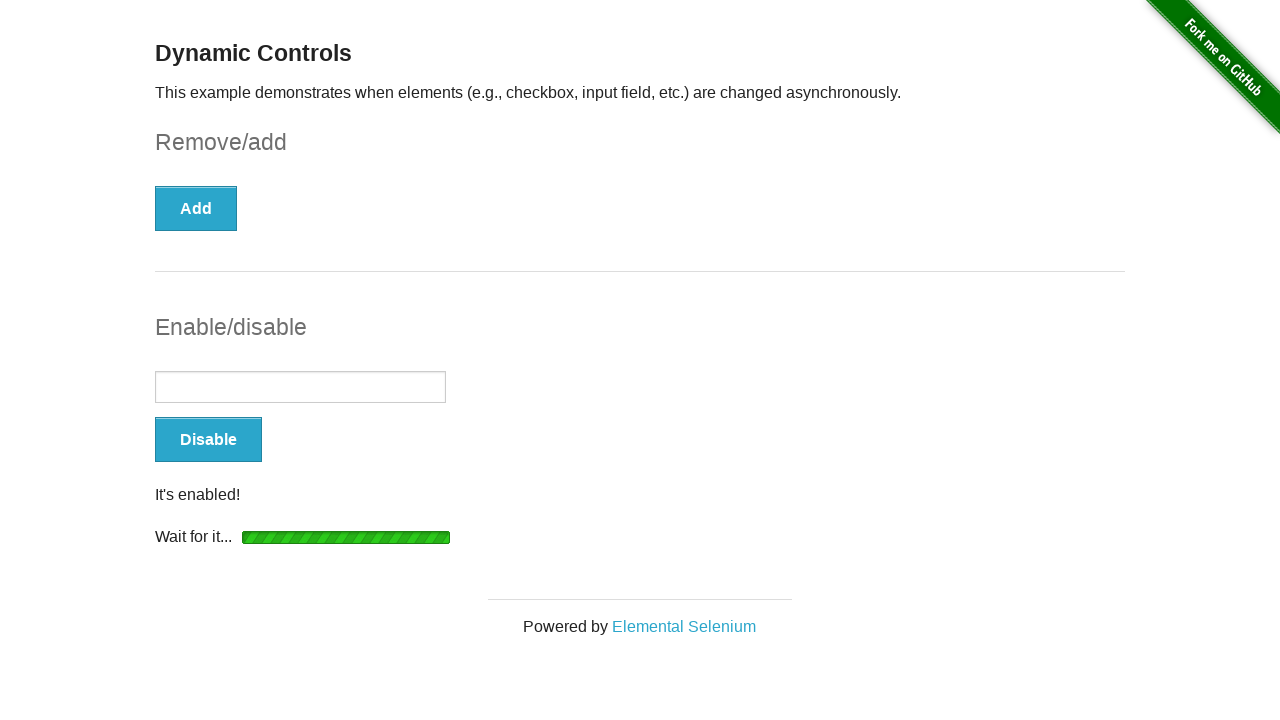

Filled input field with 'Syntax Technologies' on xpath=//input[@type='text']
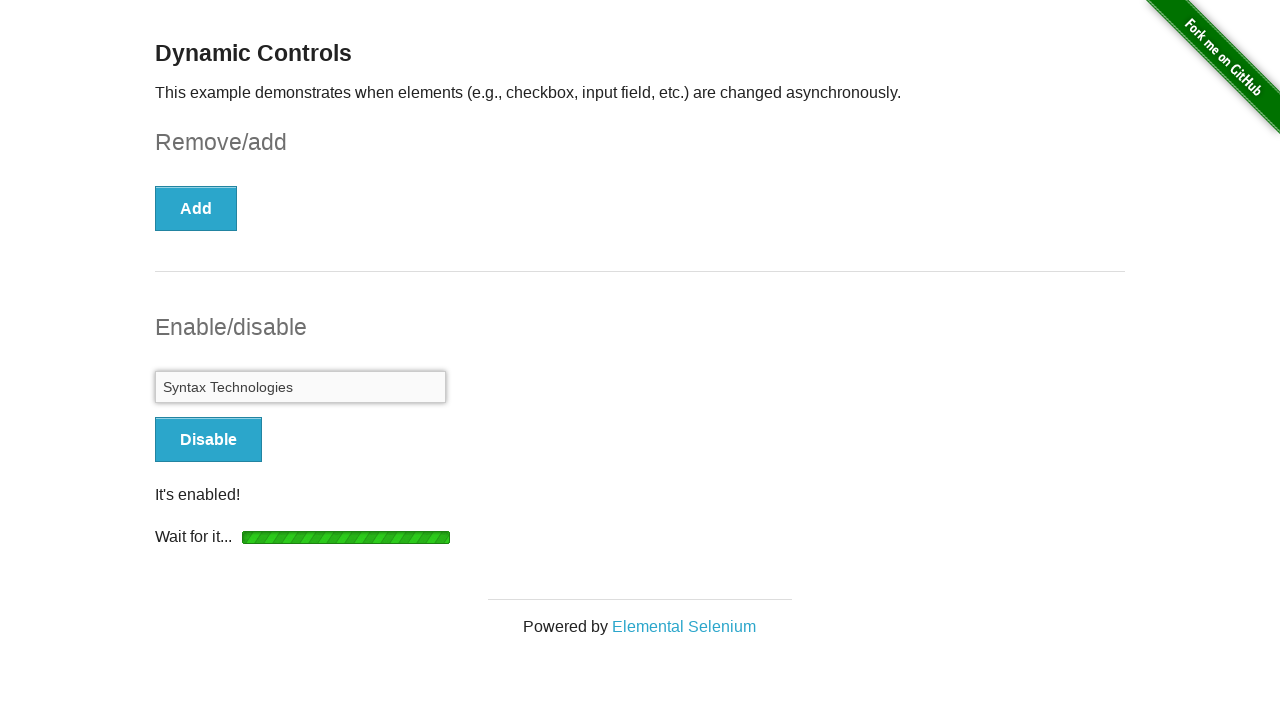

Clicked the disable button at (208, 440) on xpath=//button[@onclick='swapInput()']
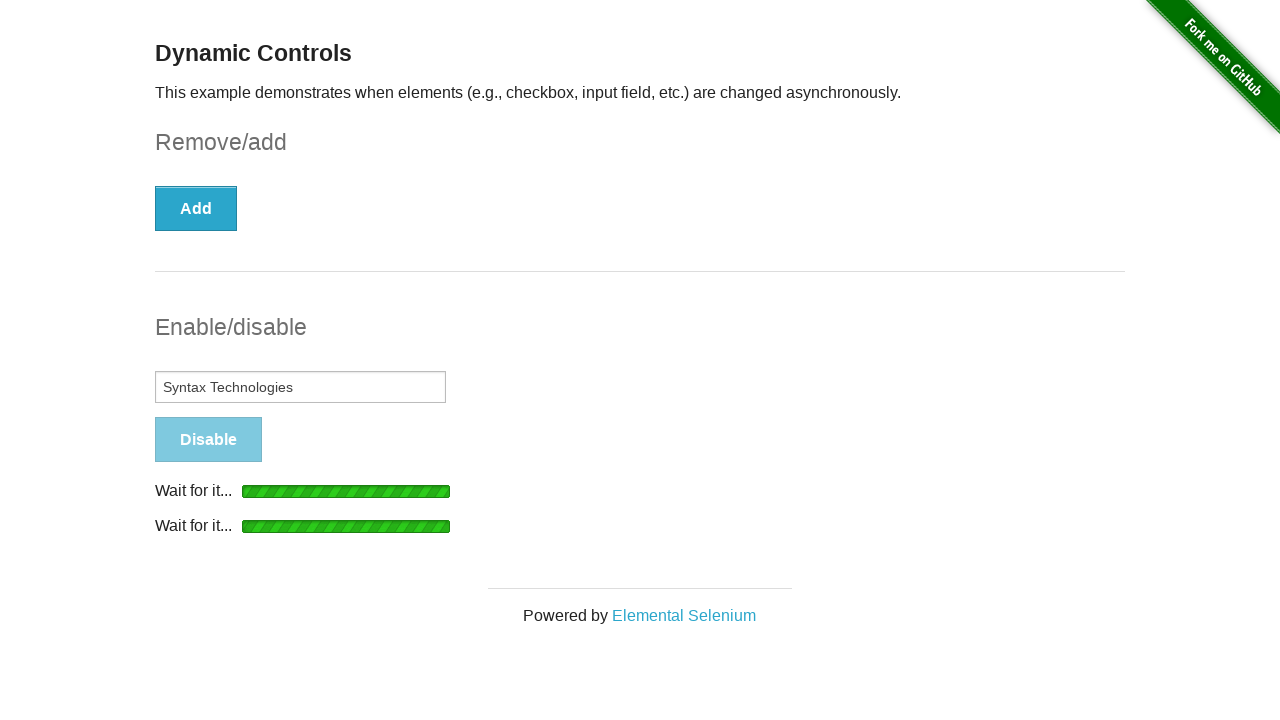

Disable confirmation message appeared
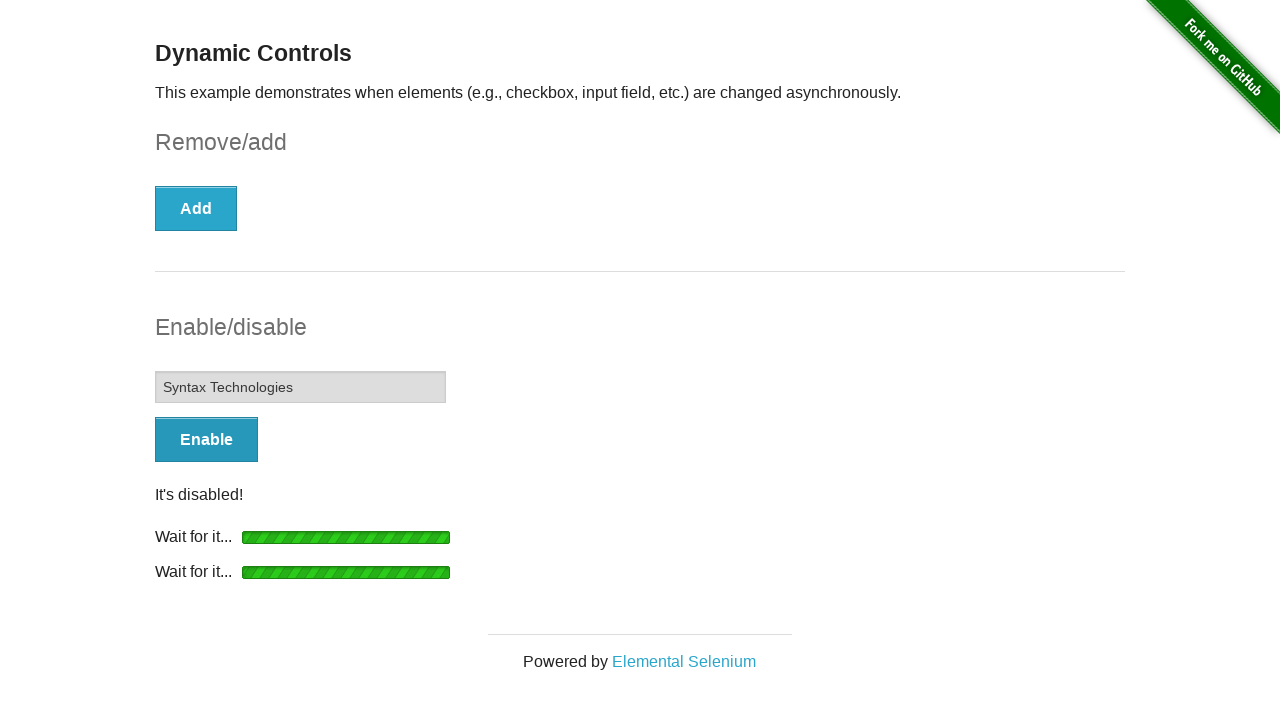

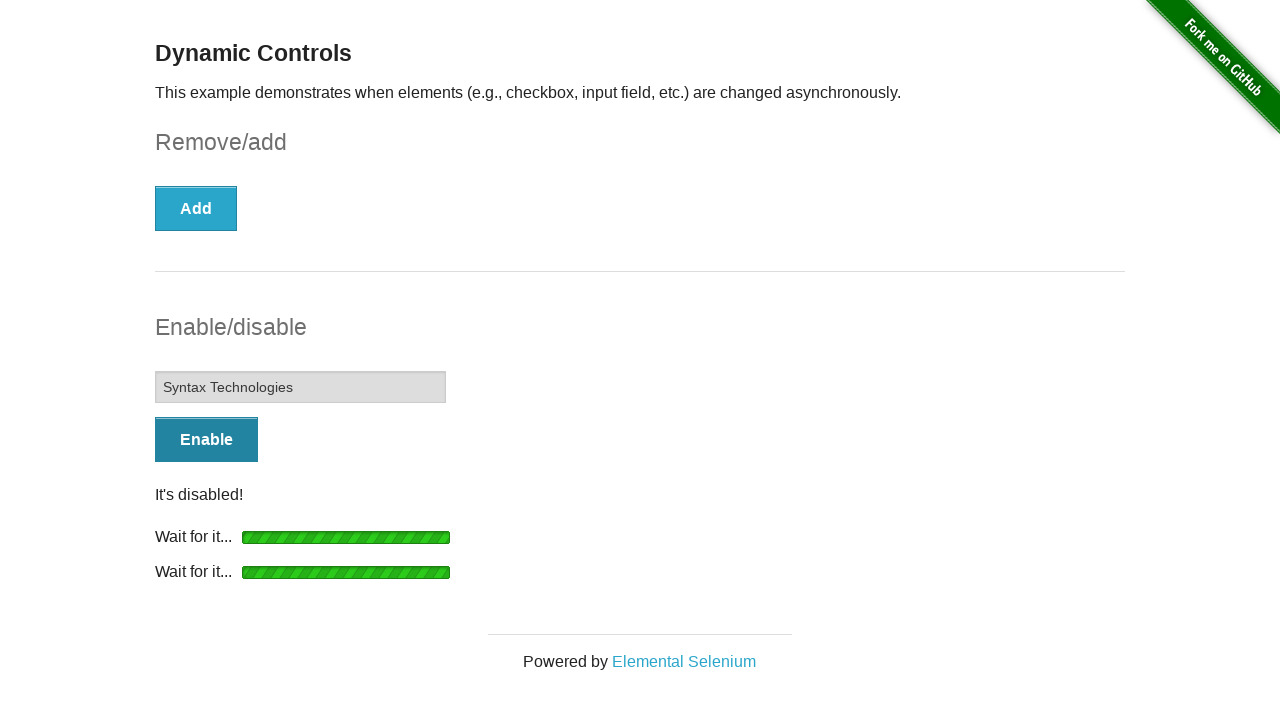